Navigates to OrangeHRM's demo booking page and clicks on the "Solutions" navigation menu link

Starting URL: https://www.orangehrm.com/en/book-a-free-demo

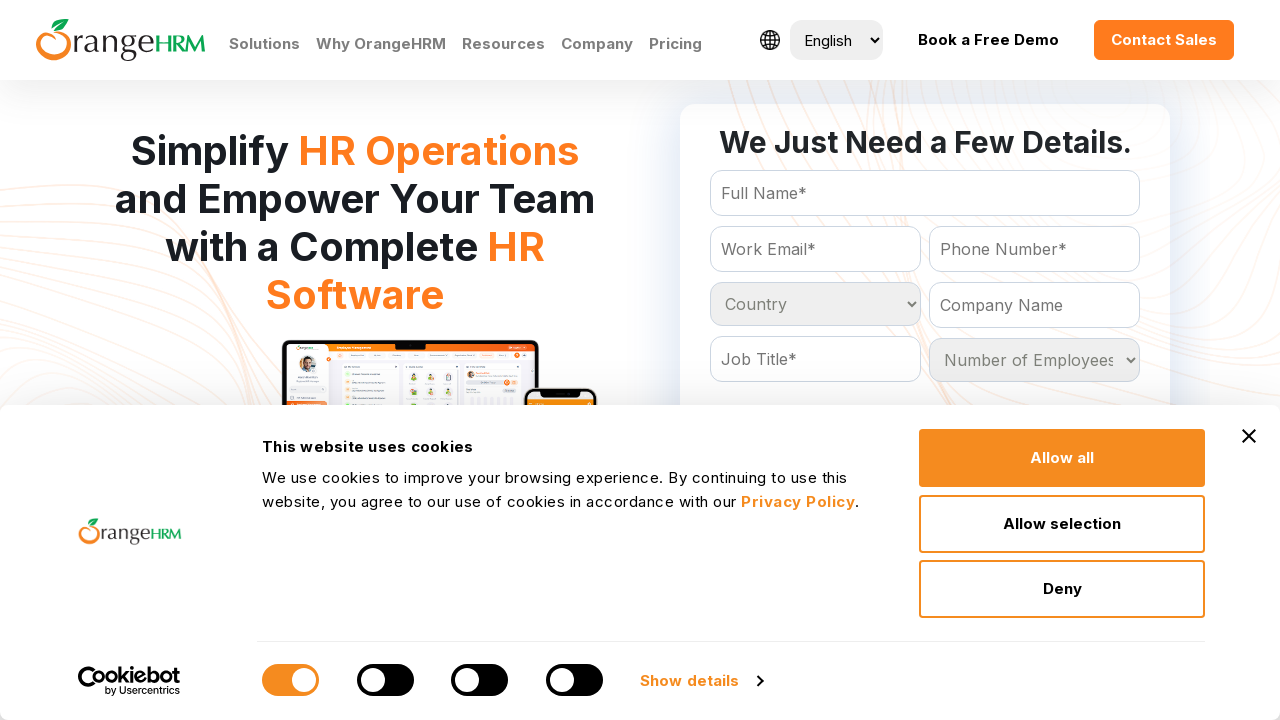

Navigated to OrangeHRM demo booking page
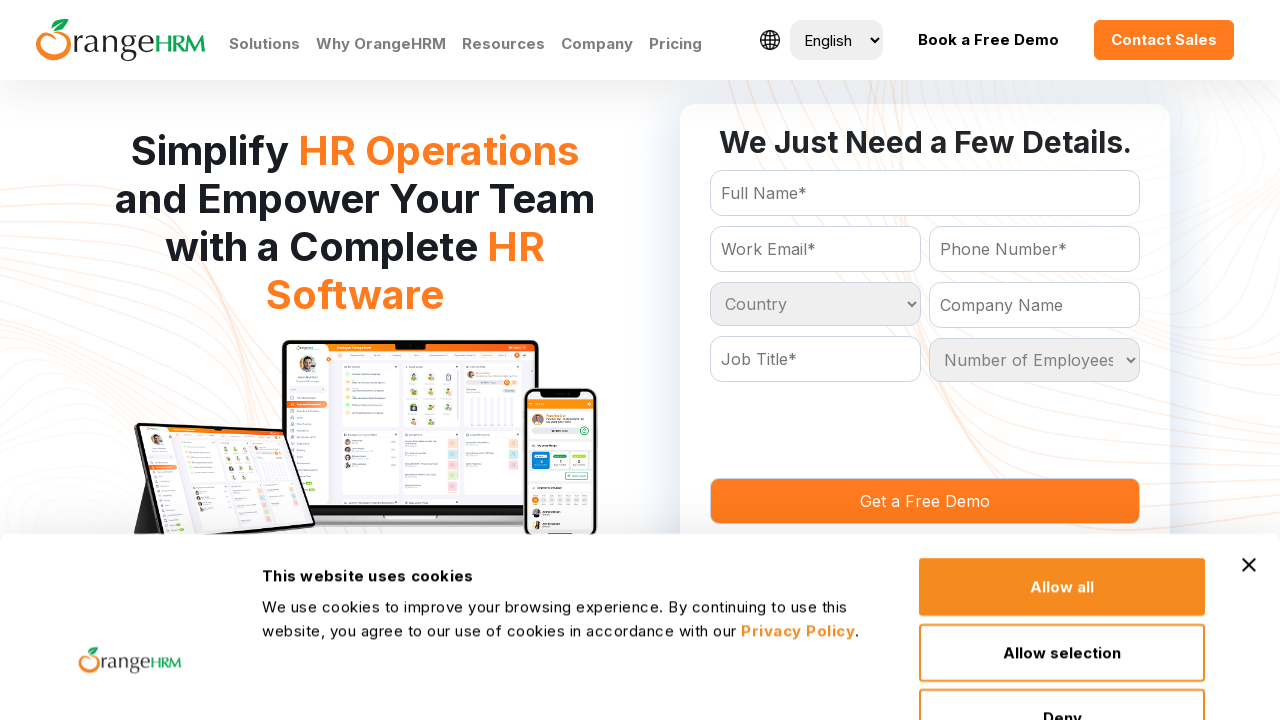

Clicked on Solutions navigation menu link at (264, 44) on a:text('Solutions')
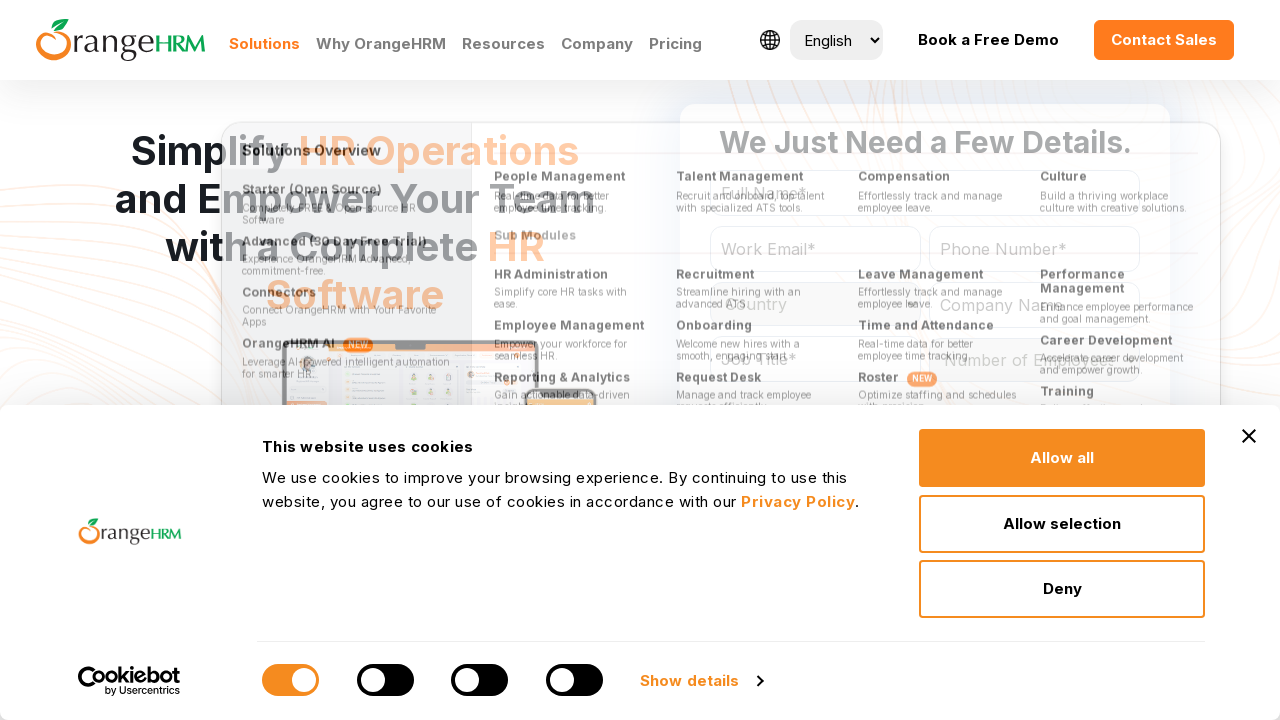

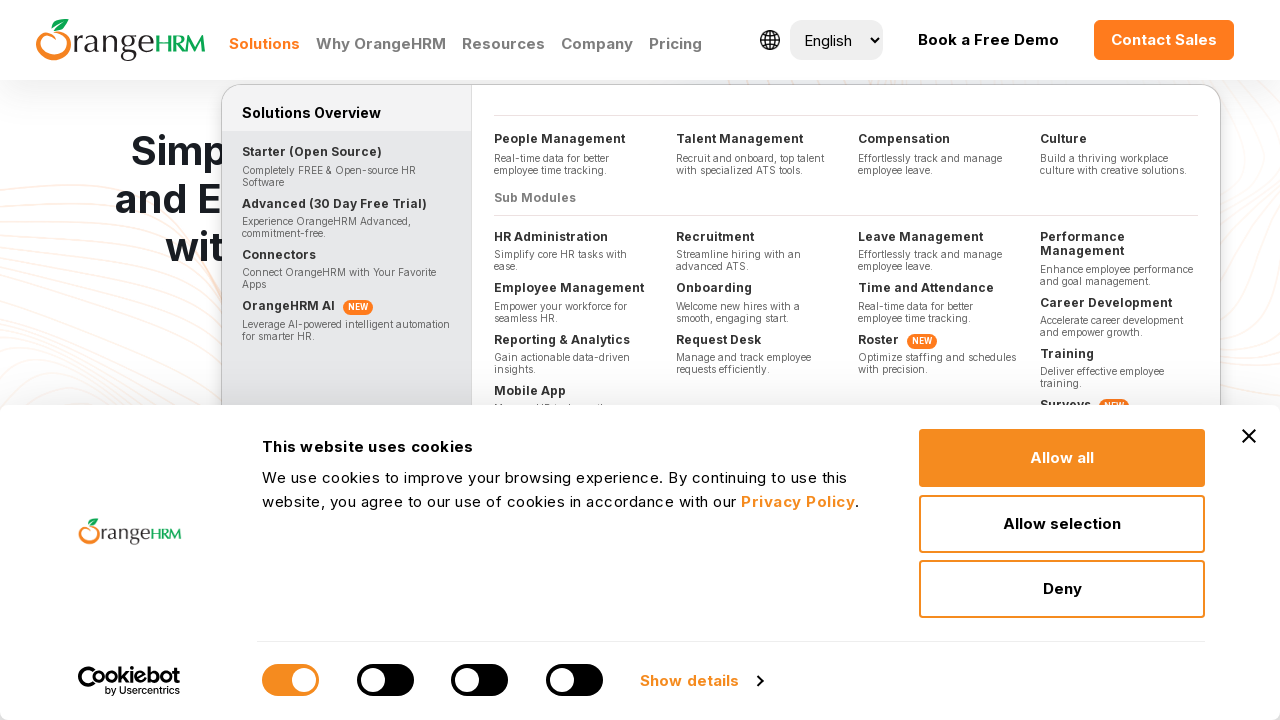